Tests registration form validation by submitting a password without special characters and verifying it gets rejected

Starting URL: https://software-testing-ten.vercel.app/register

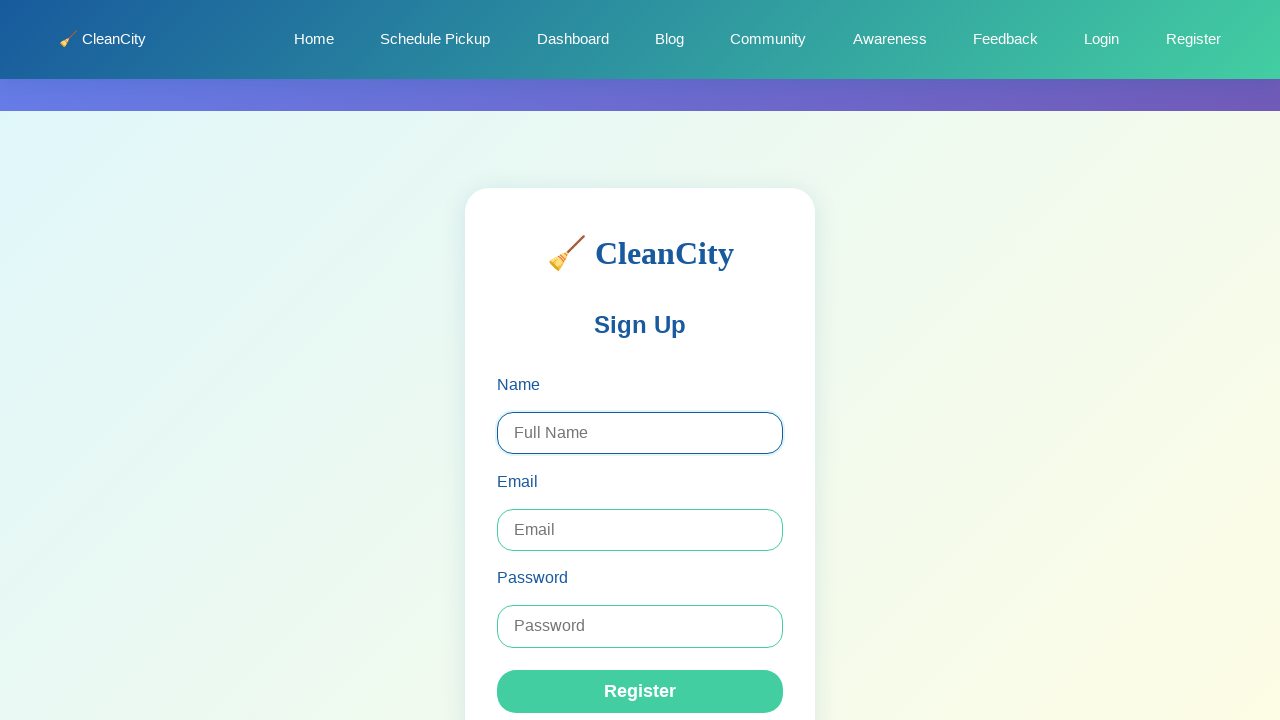

Filled registration name field with 'Gatwiri Ireri' on #register-name
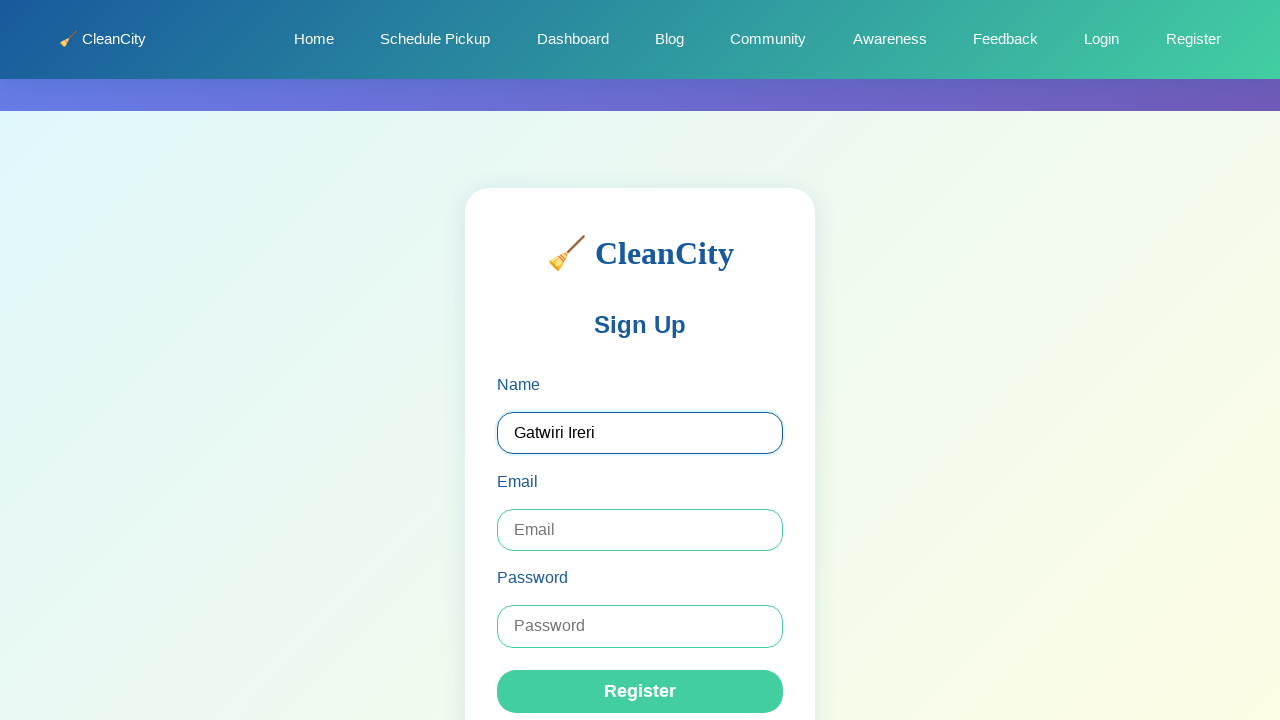

Filled registration email field with 'gatwiireri@gmail.com' on #register-email
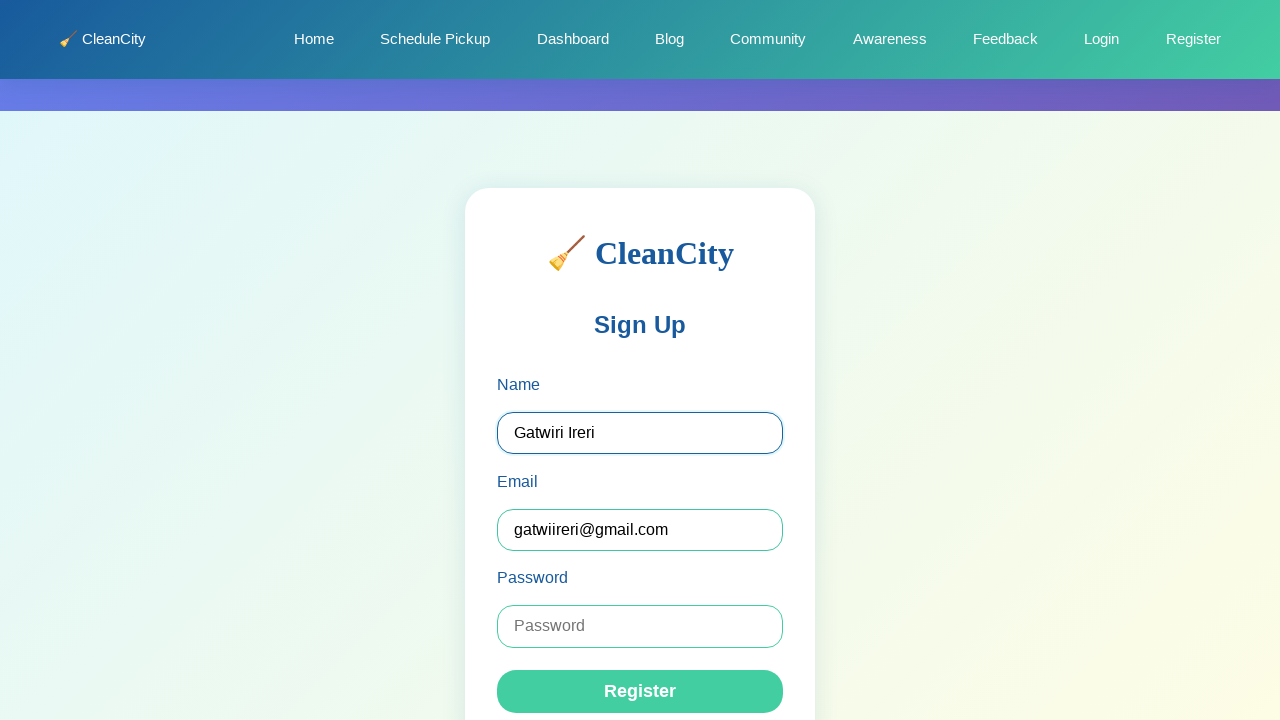

Filled registration password field with 'garttt9876' (no special characters) on #register-password
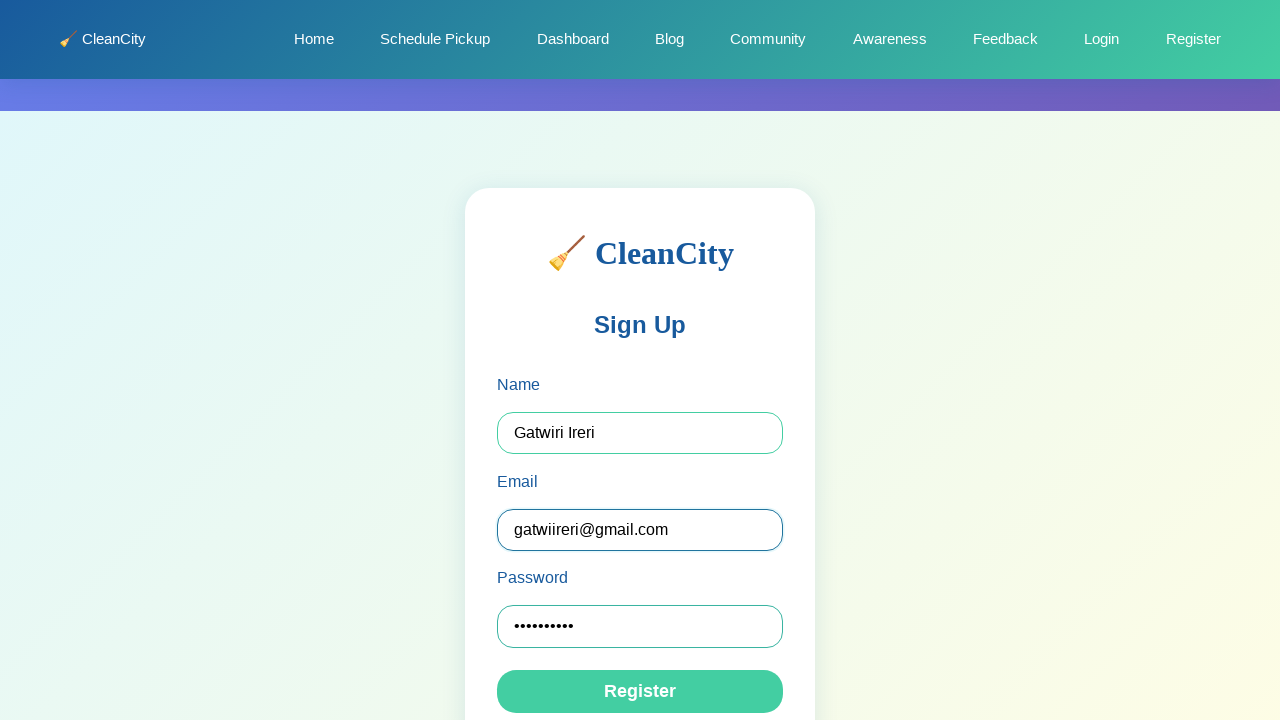

Clicked register button to submit form at (640, 692) on .register-btn
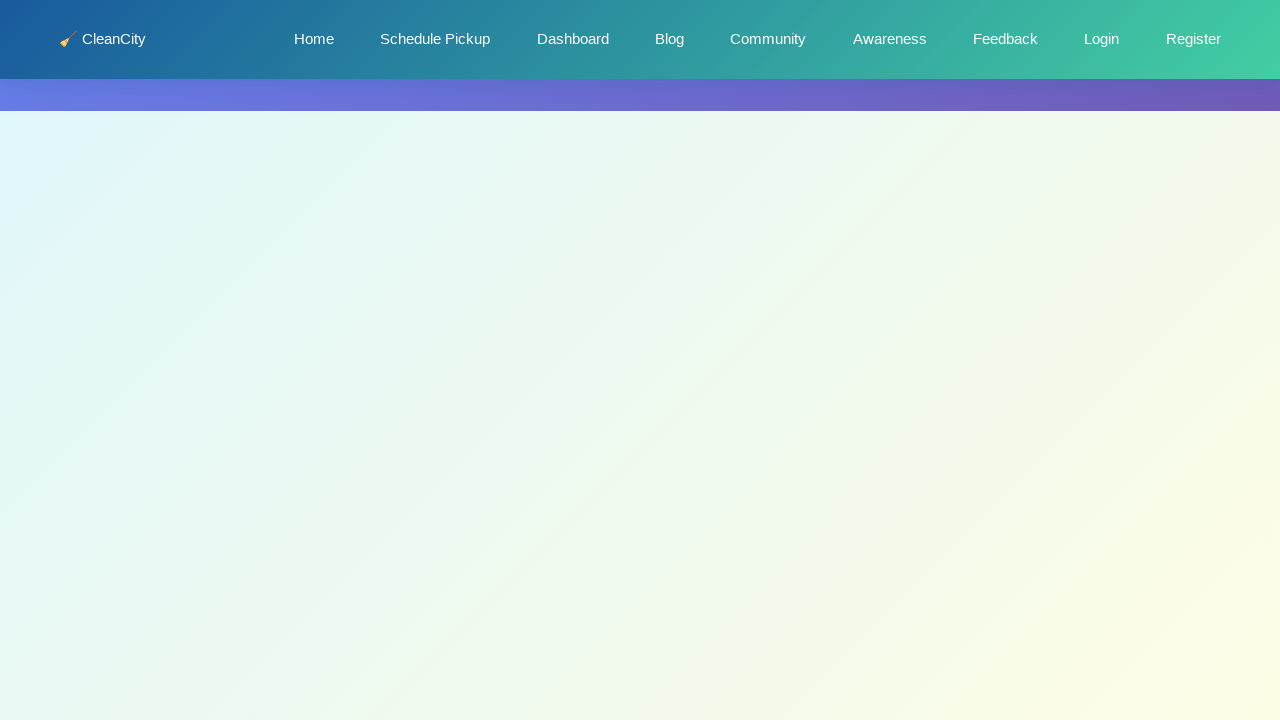

Waited 2000ms for registration form validation response
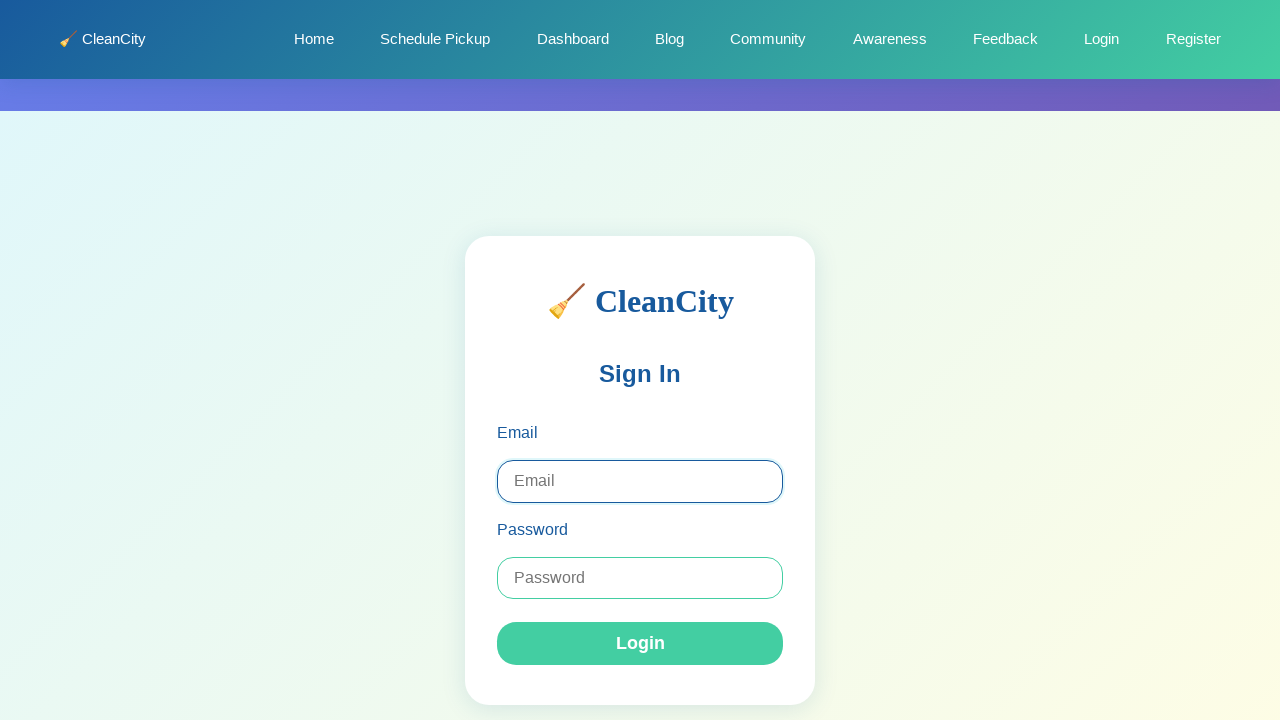

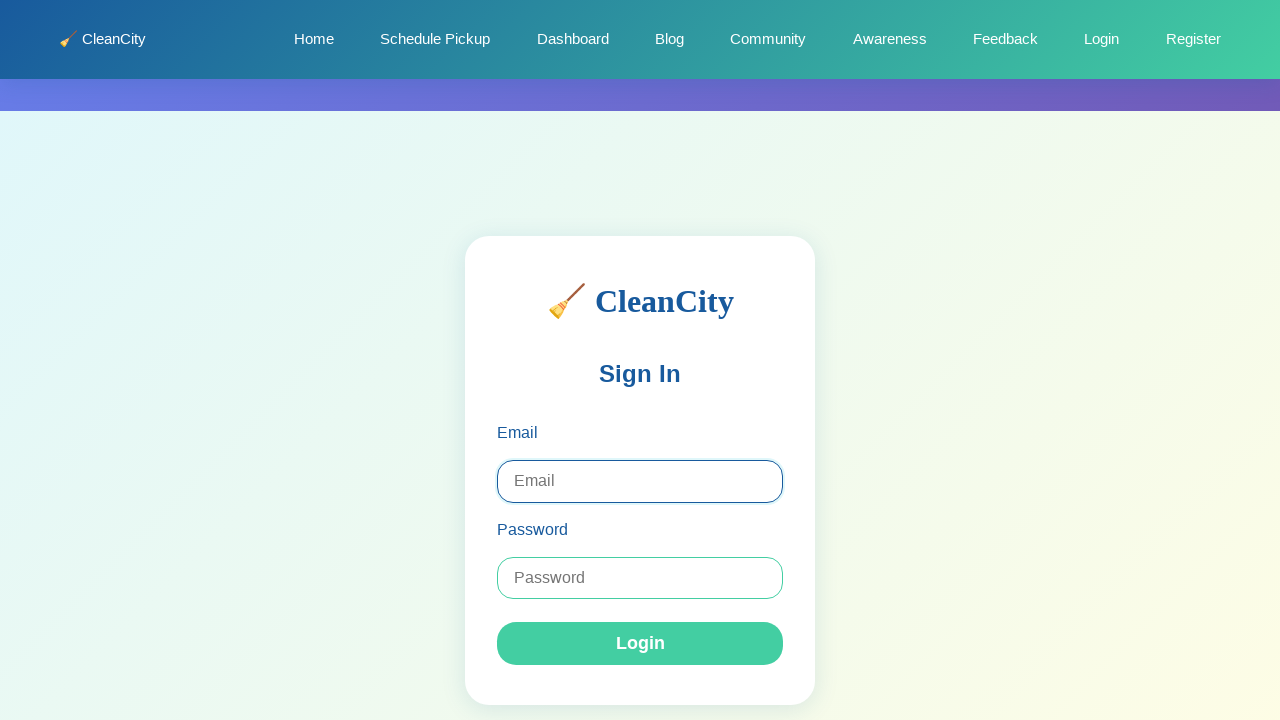